Tests window handling functionality by navigating to a demo page and clicking a button that opens a new tab/window, demonstrating multi-window browser automation.

Starting URL: http://demo.automationtesting.in/Windows.html

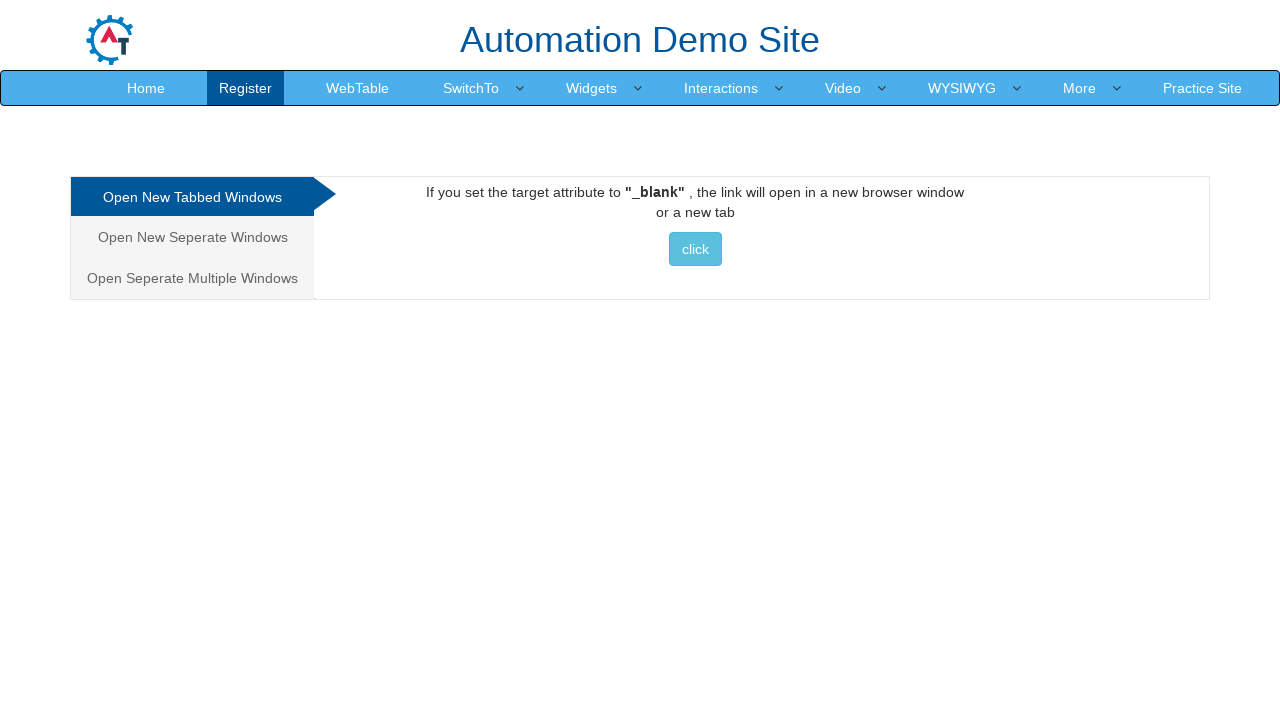

Clicked 'Open New Tabbed Window' button at (695, 249) on xpath=//*[@id="Tabbed"]/a/button
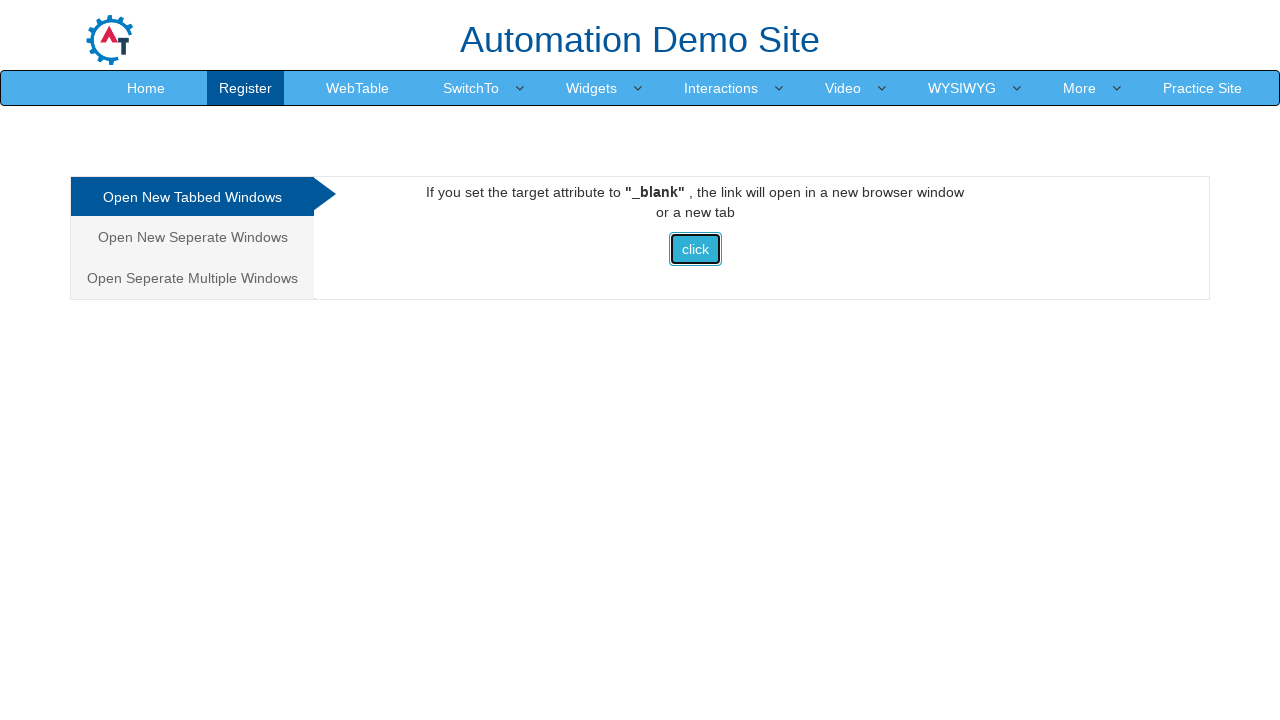

Waited 1000ms for new tab/window to open
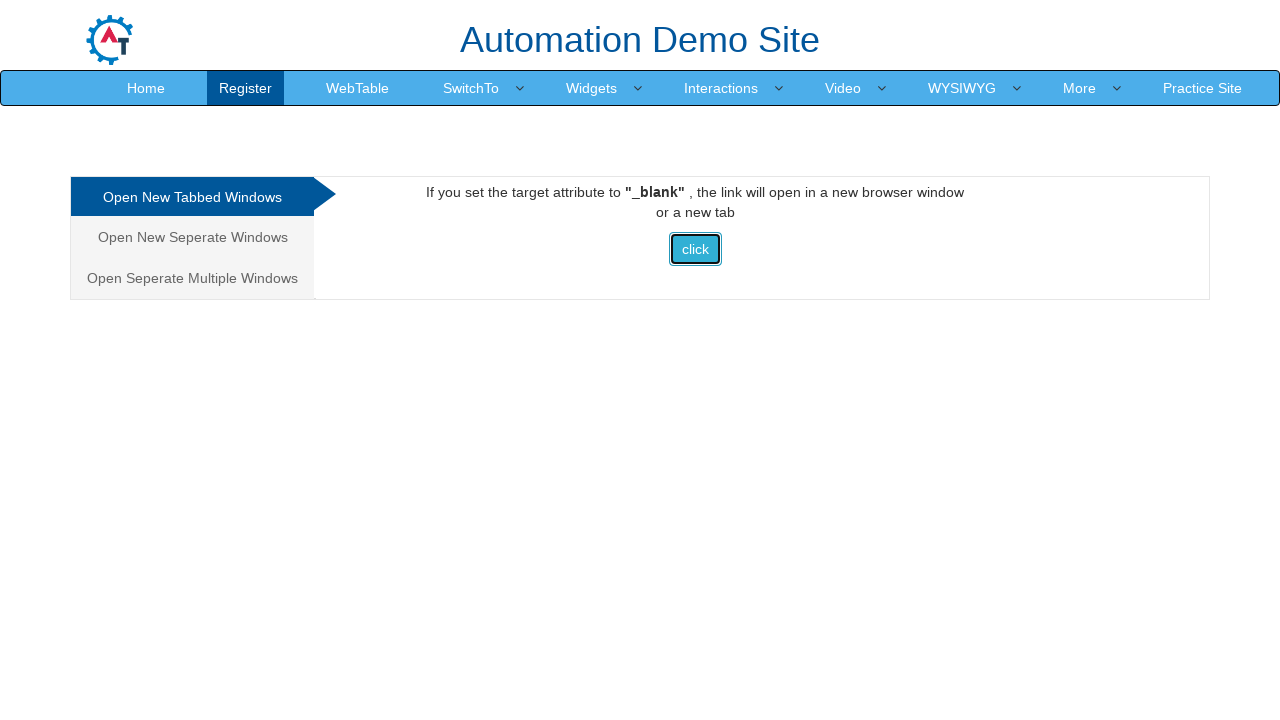

Retrieved all pages from browser context
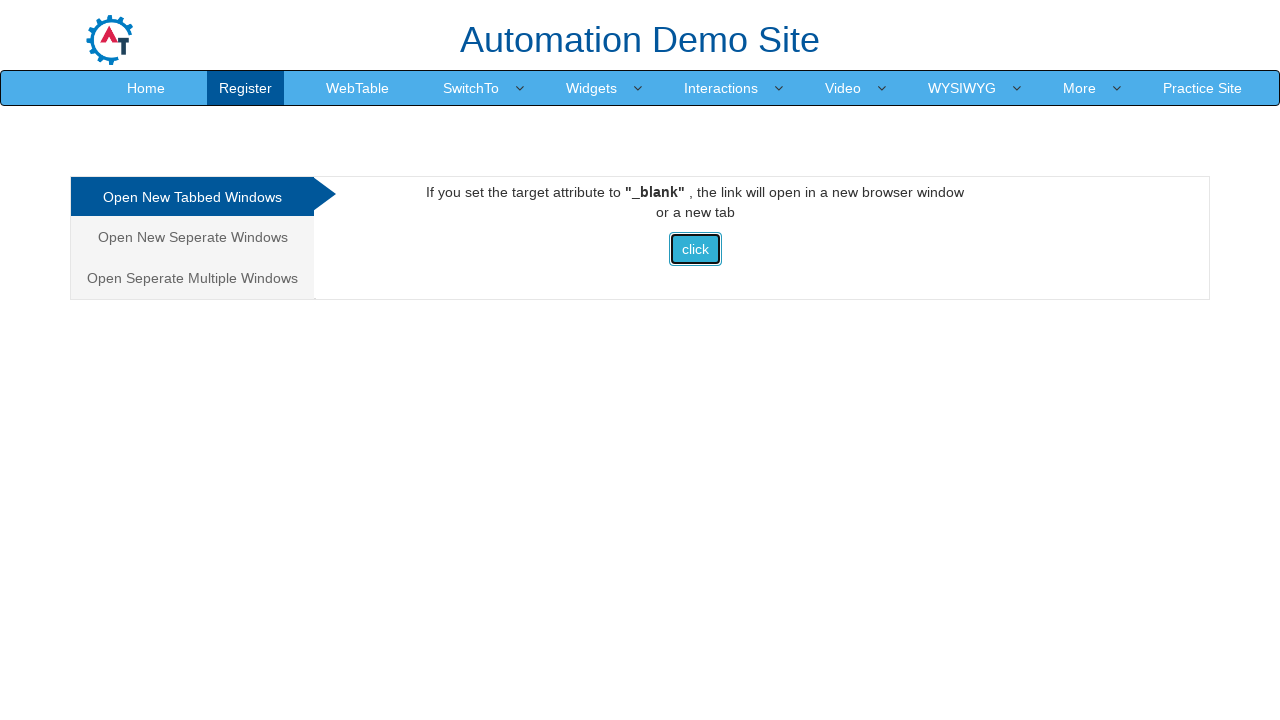

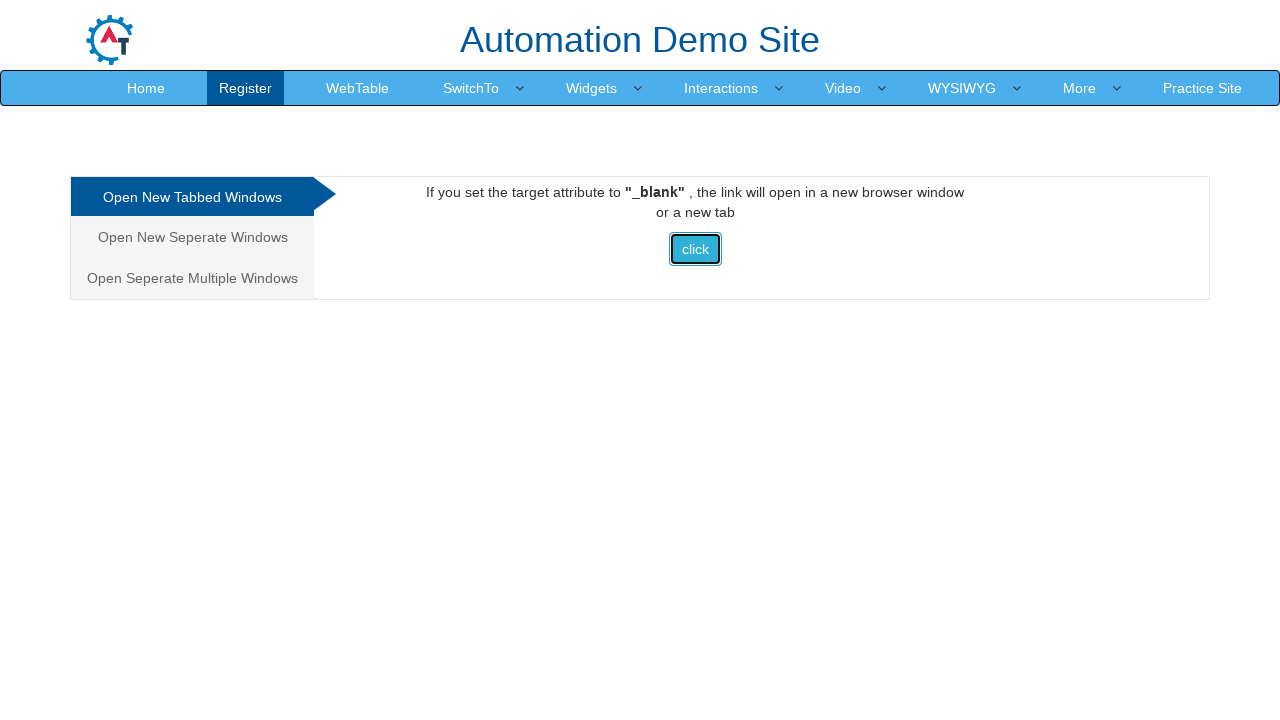